Tests checkbox interactions by checking if checkboxes are selected and clicking them accordingly - selects checkbox1 if not selected, selects checkbox2 if not selected, then deselects checkbox2 if selected

Starting URL: https://the-internet.herokuapp.com/checkboxes

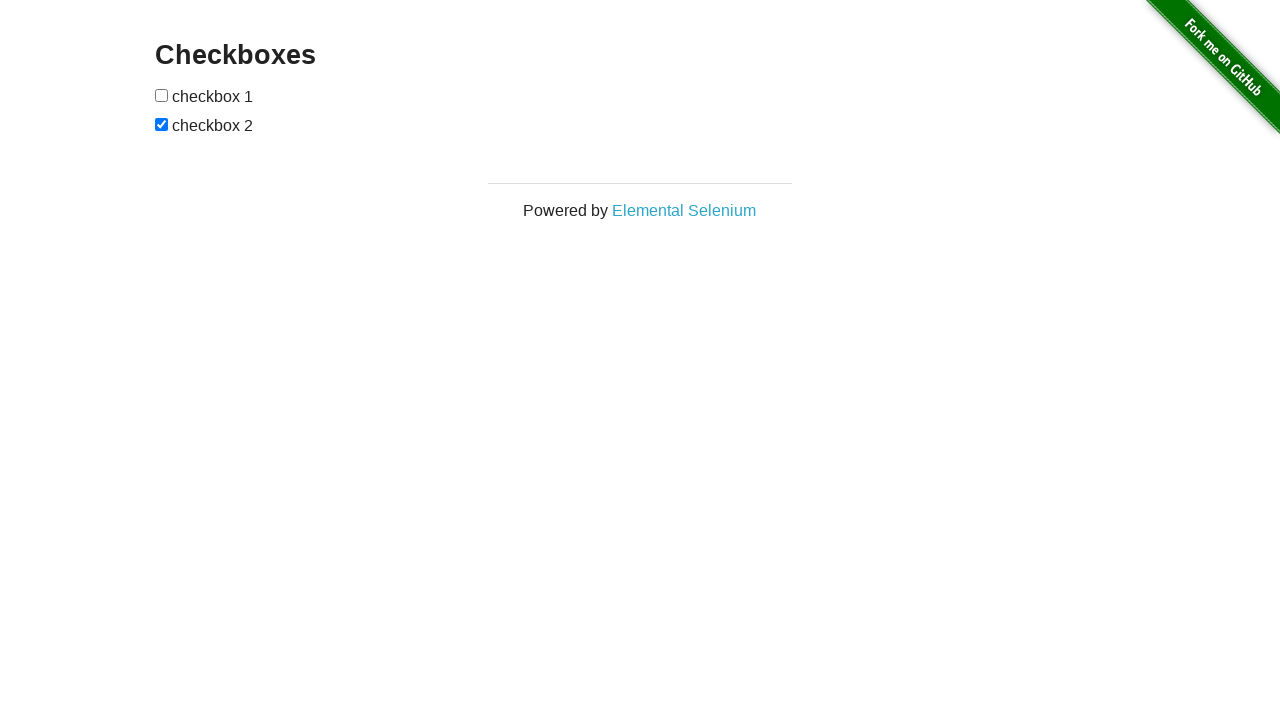

Navigated to checkboxes page
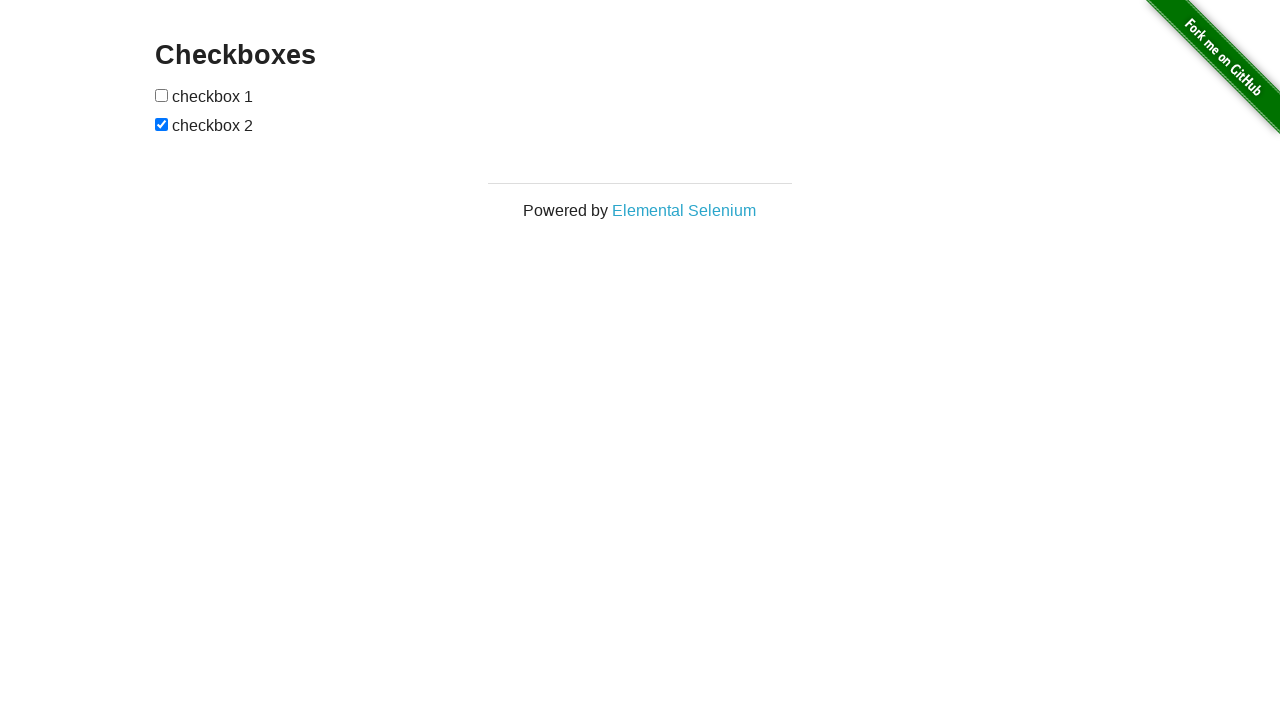

Located checkbox1
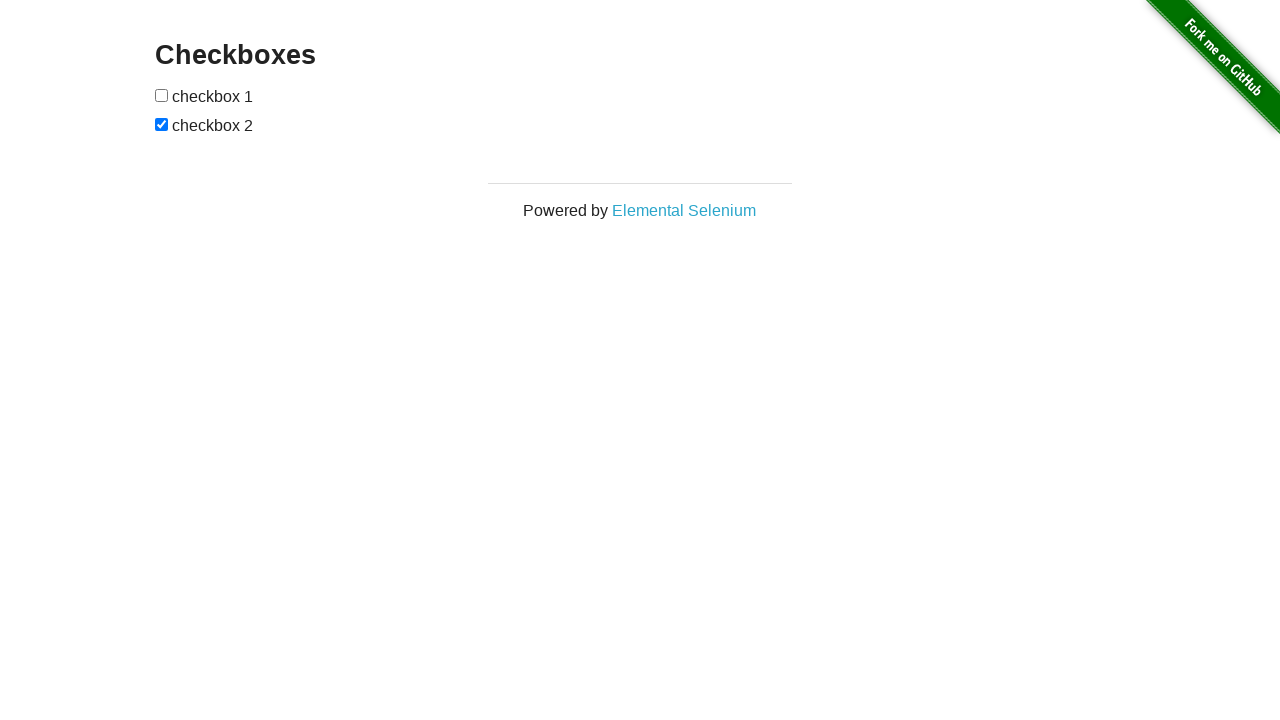

Located checkbox2
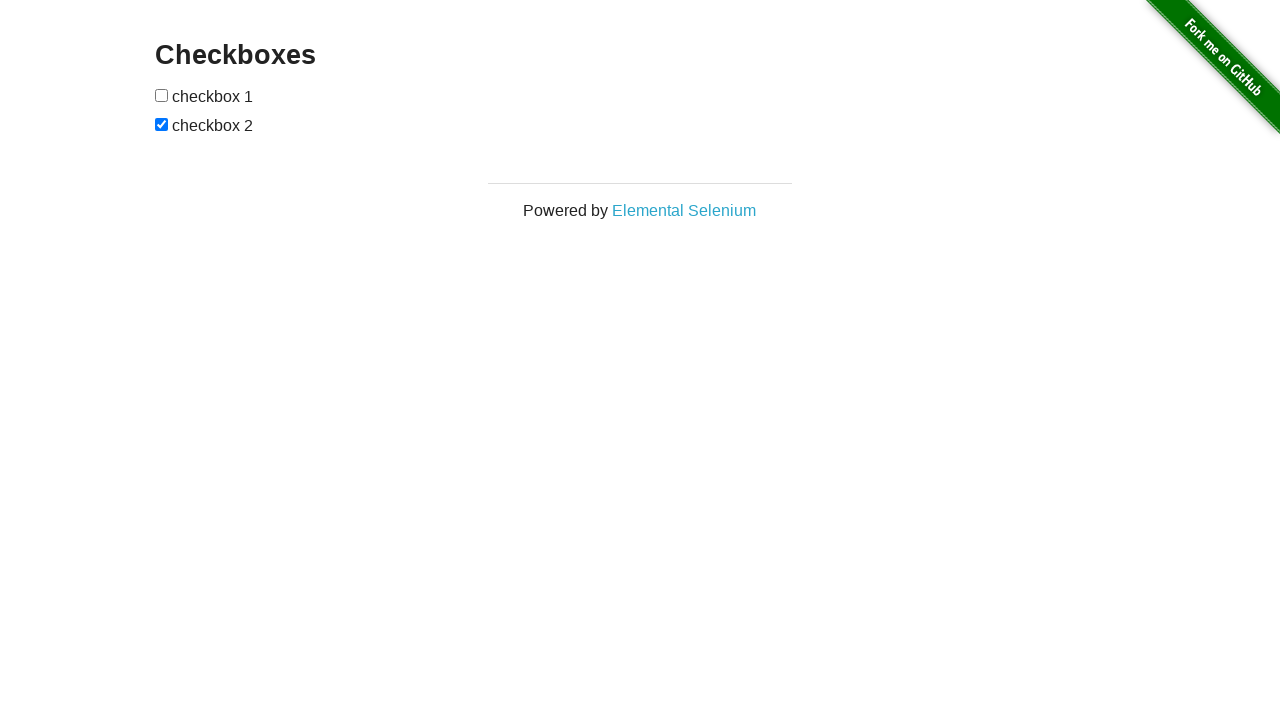

Checked checkbox1 status - not selected
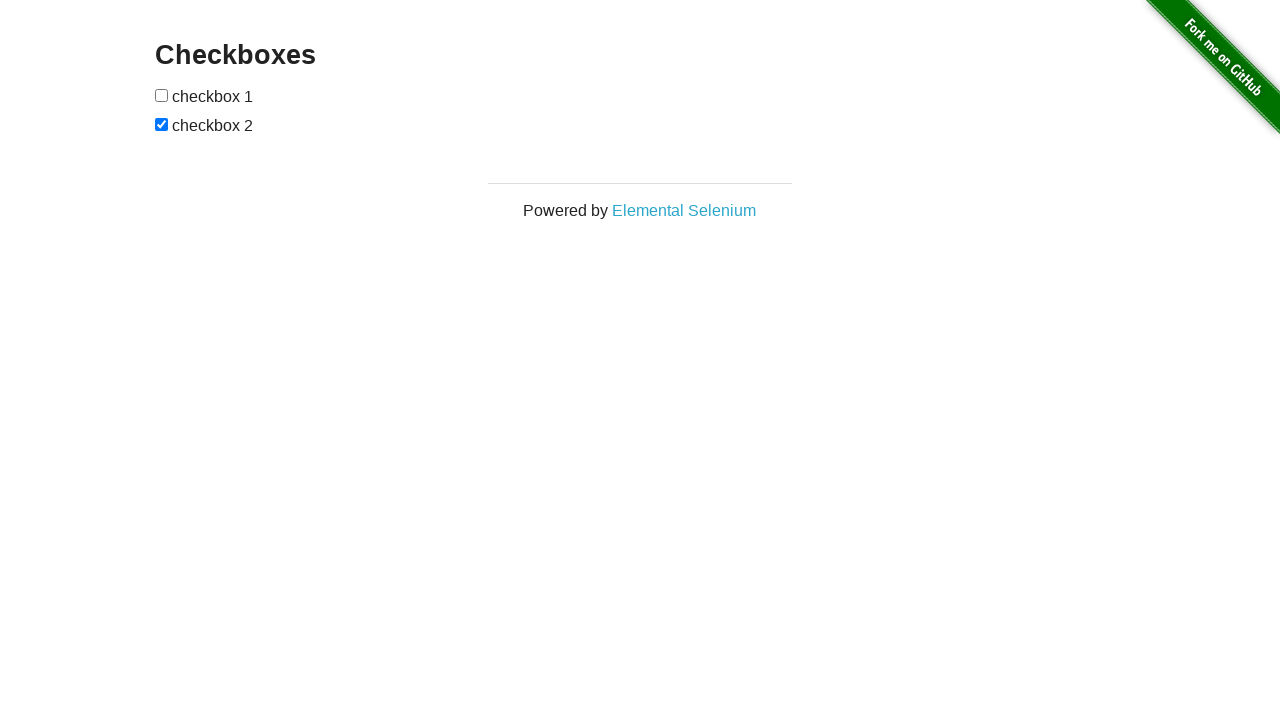

Clicked checkbox1 to select it at (162, 95) on (//*[@type='checkbox'])[1]
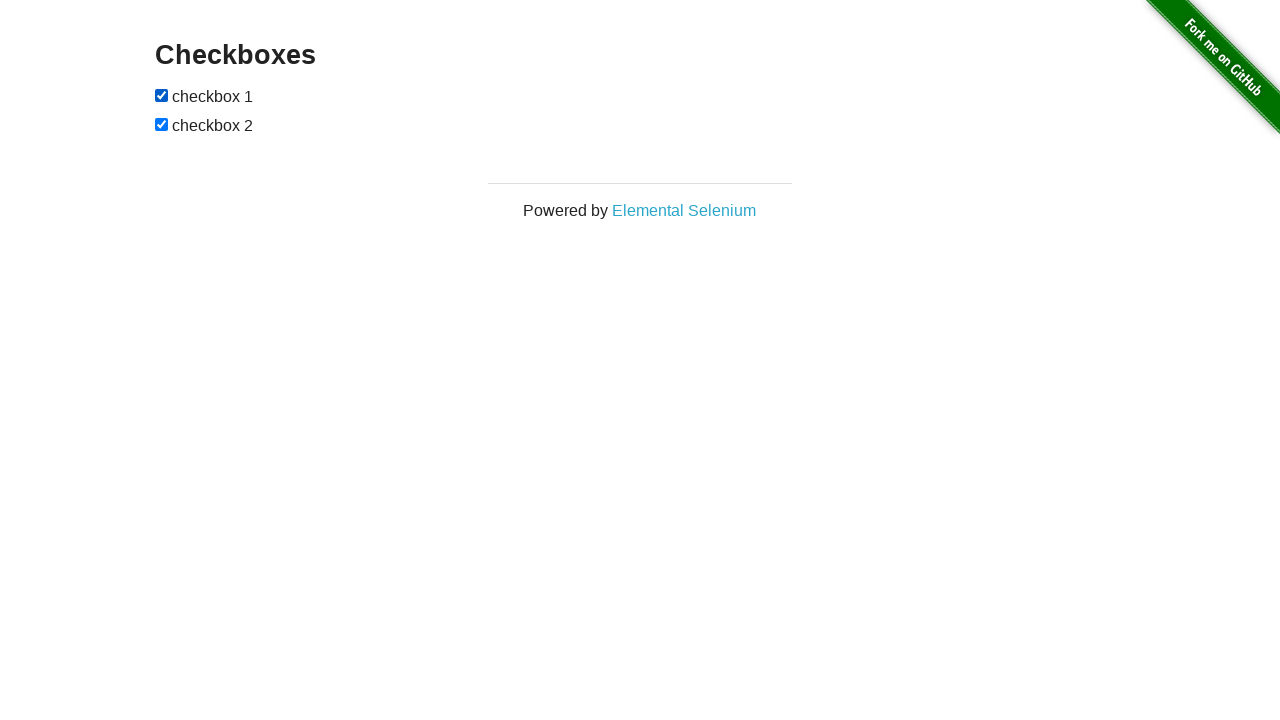

Checked checkbox2 status - already selected
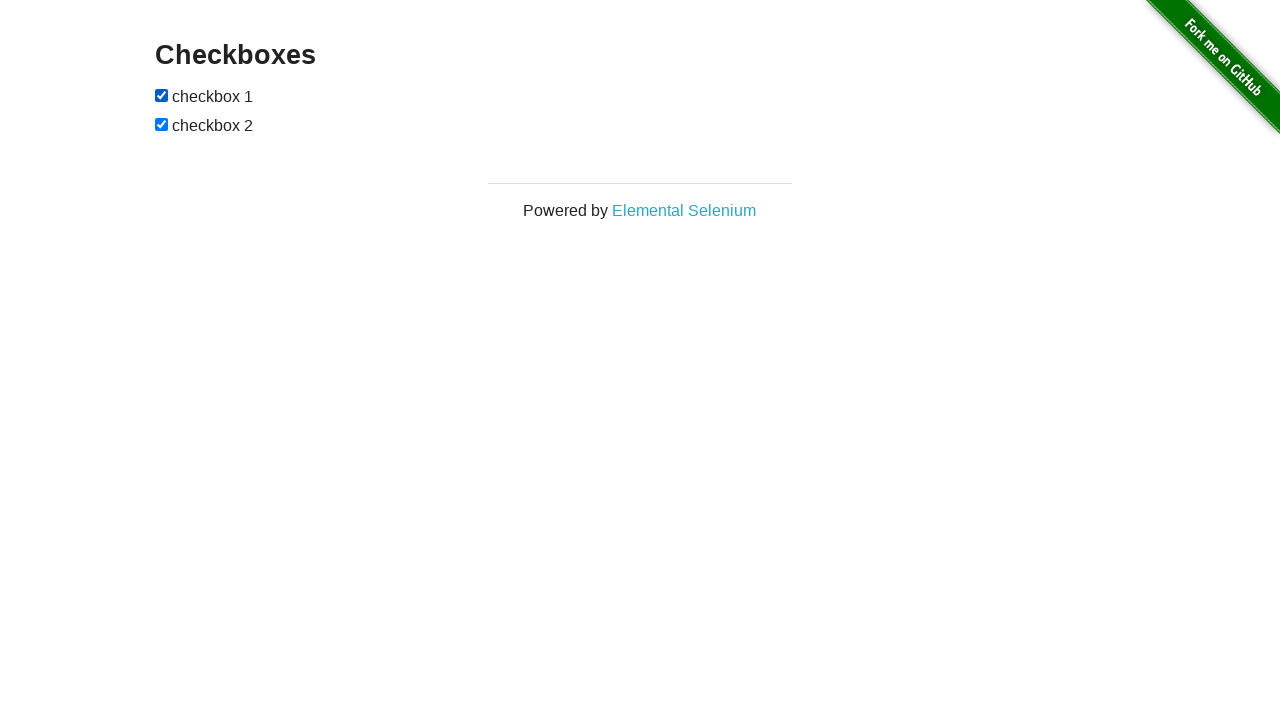

Checked checkbox2 status - selected
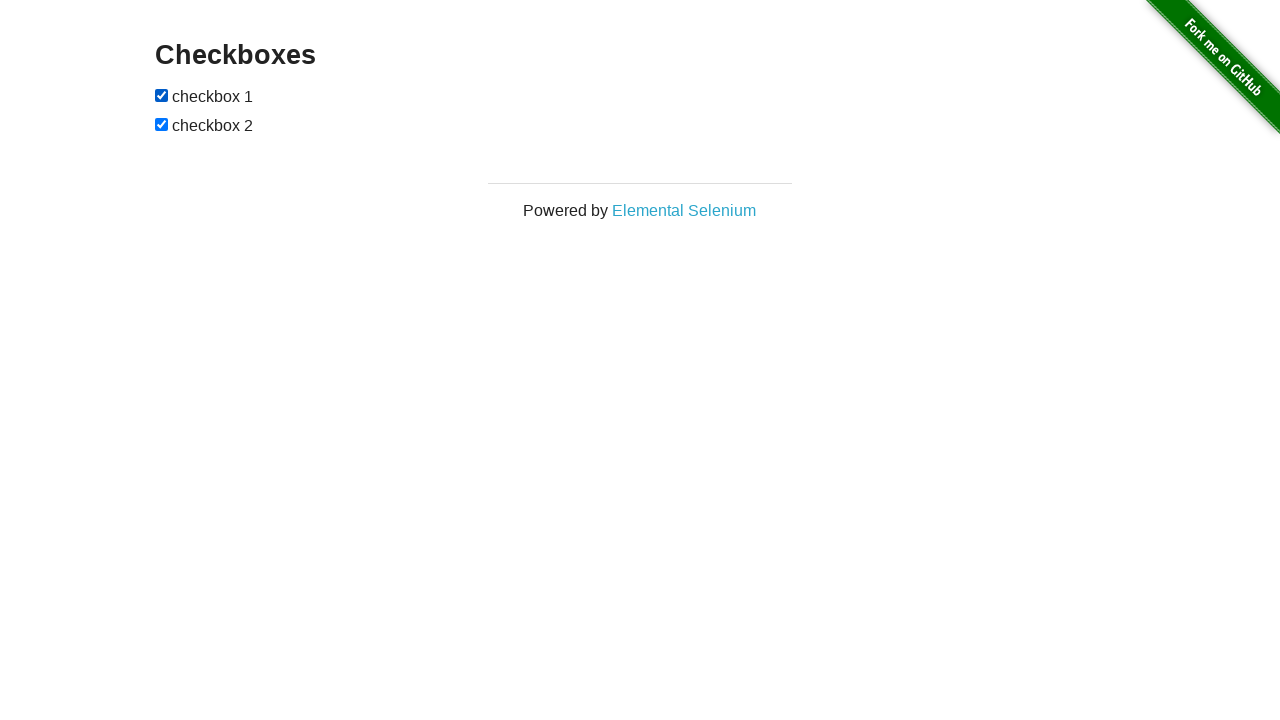

Clicked checkbox2 to deselect it at (162, 124) on (//*[@type='checkbox'])[2]
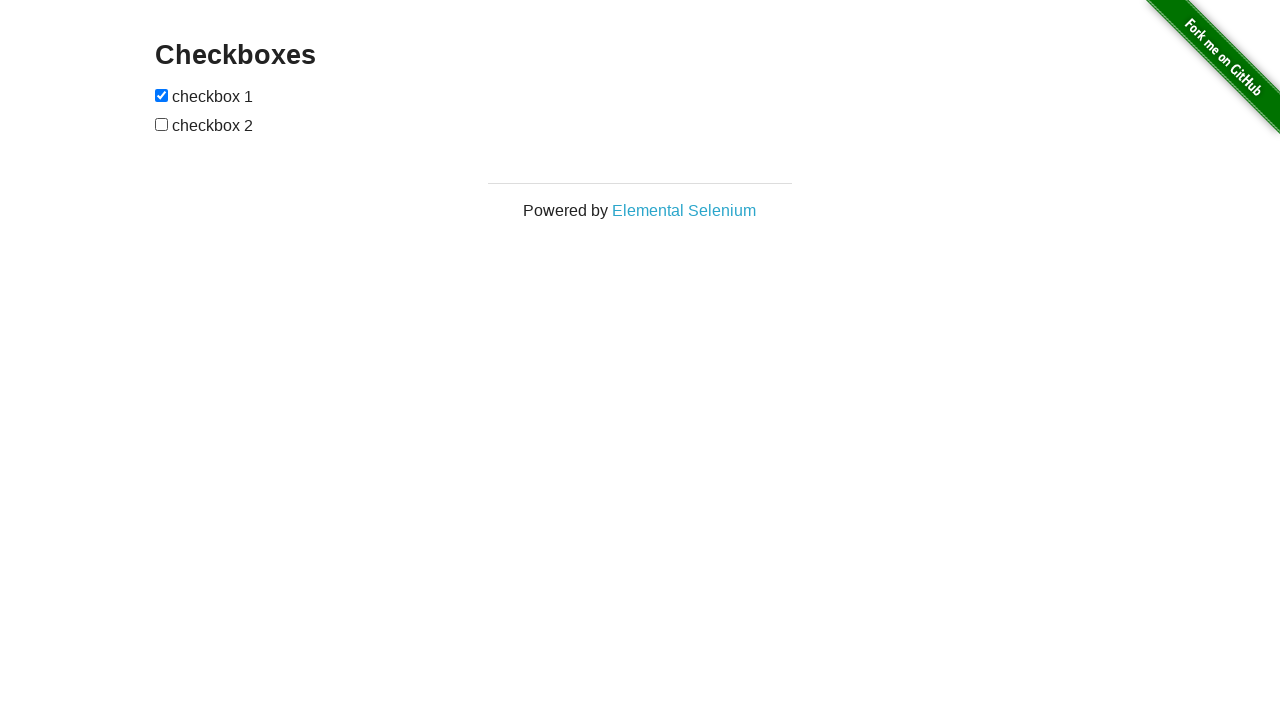

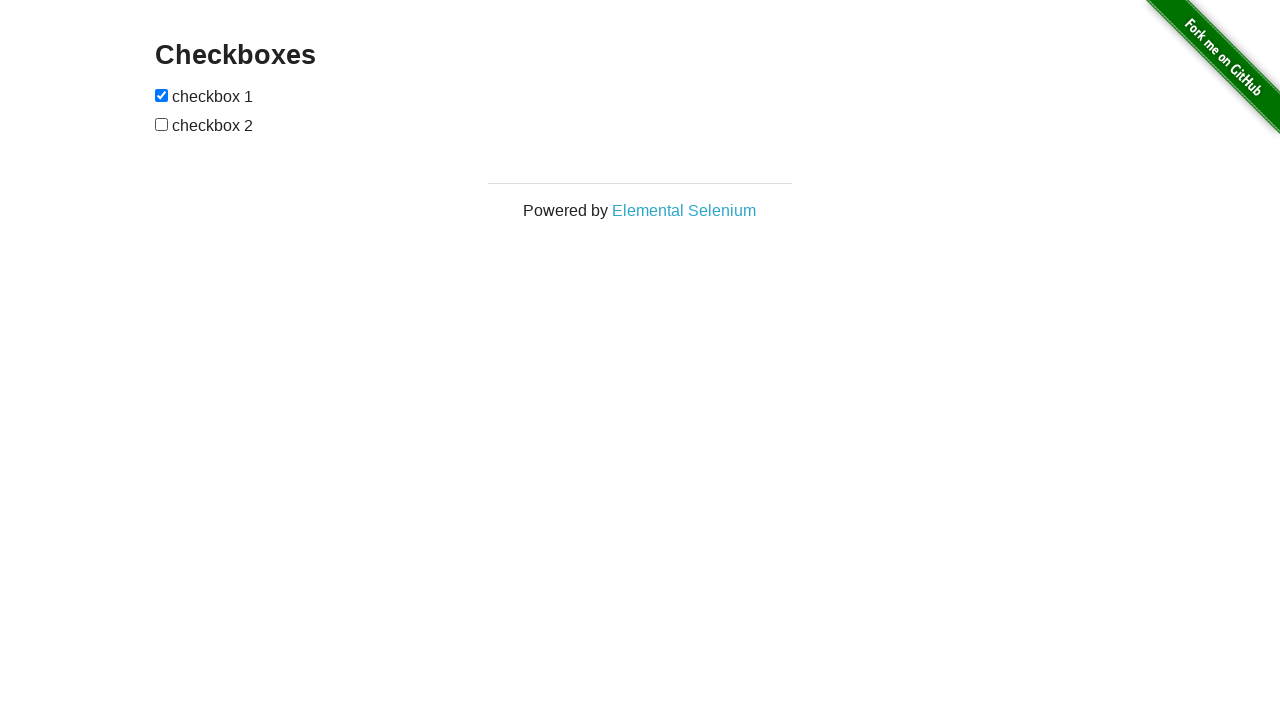